Tests text input field by entering text into the input box

Starting URL: https://seleniumbase.io/demo_page

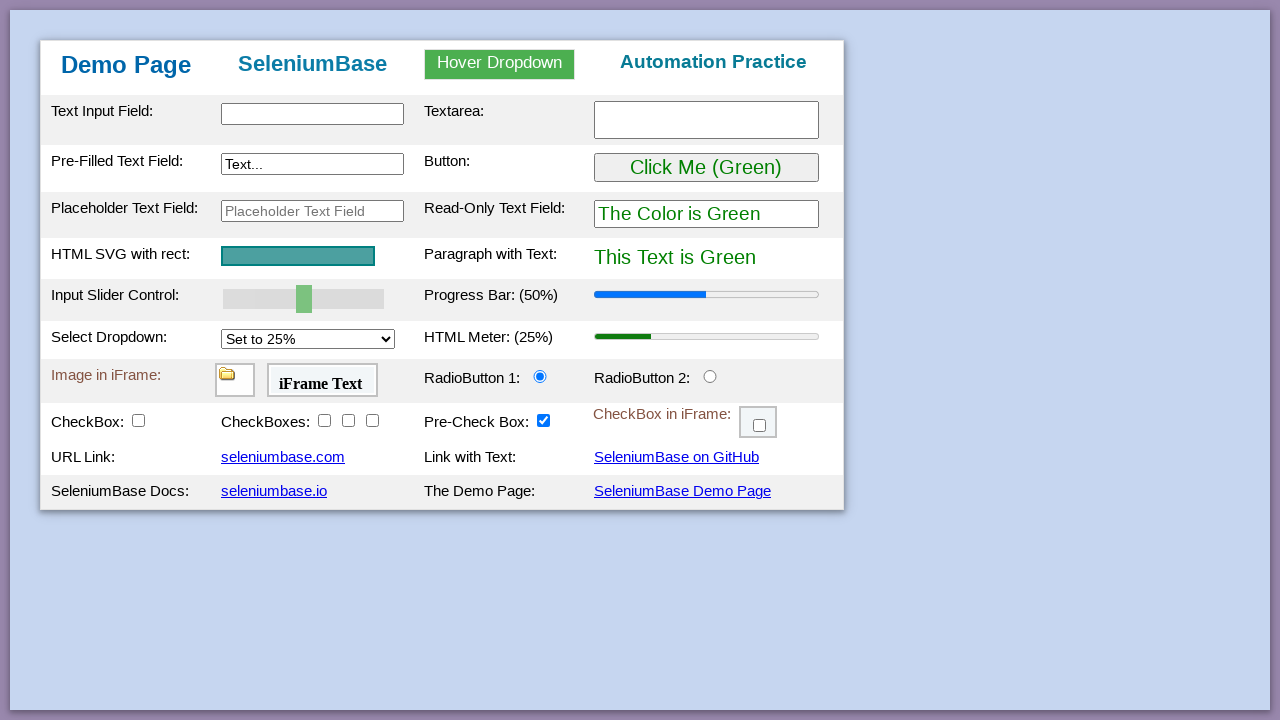

Filled text input field with 'Selenium Base' on #myTextInput
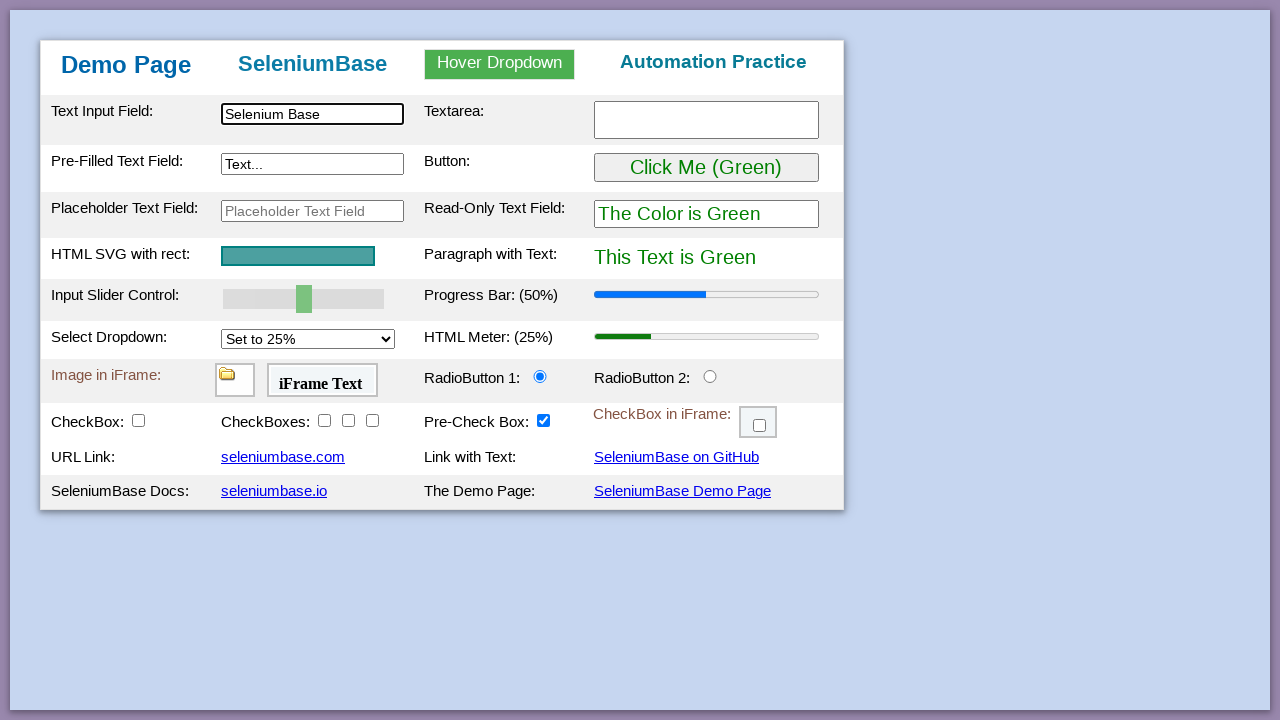

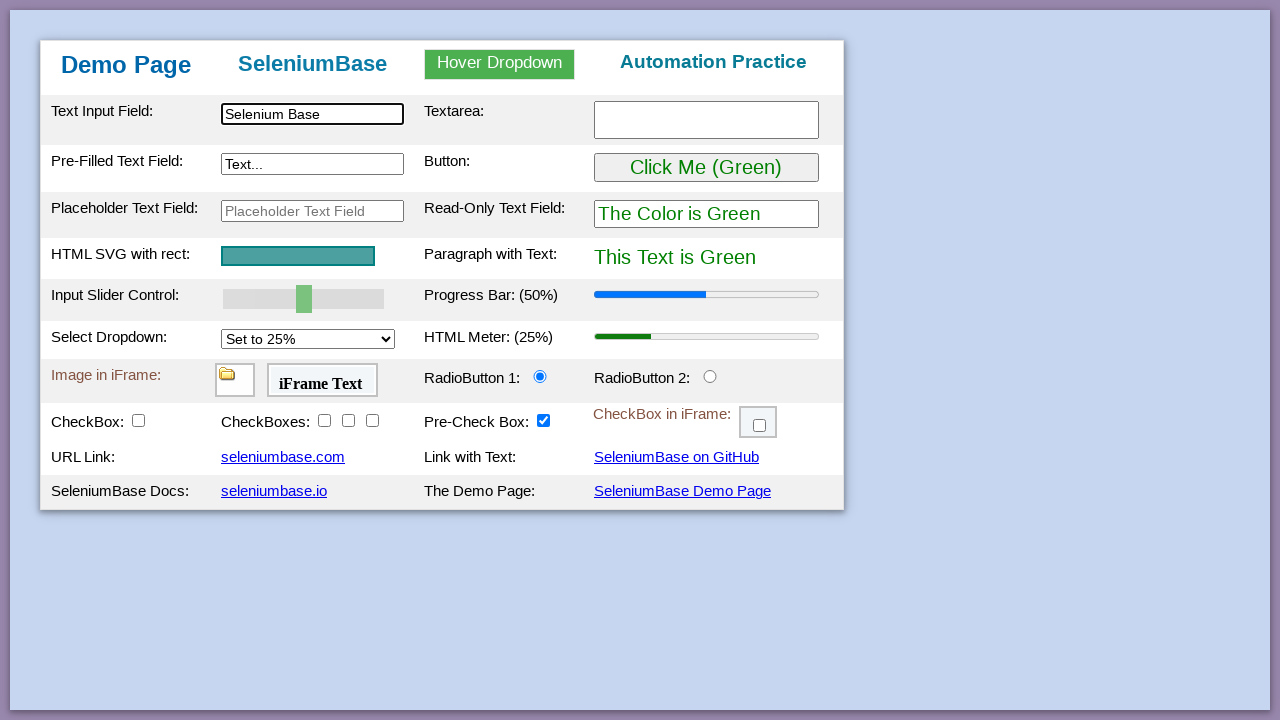